Tests React Semantic UI dropdown by selecting a contact name and verifying the selection is displayed

Starting URL: https://react.semantic-ui.com/maximize/dropdown-example-selection/

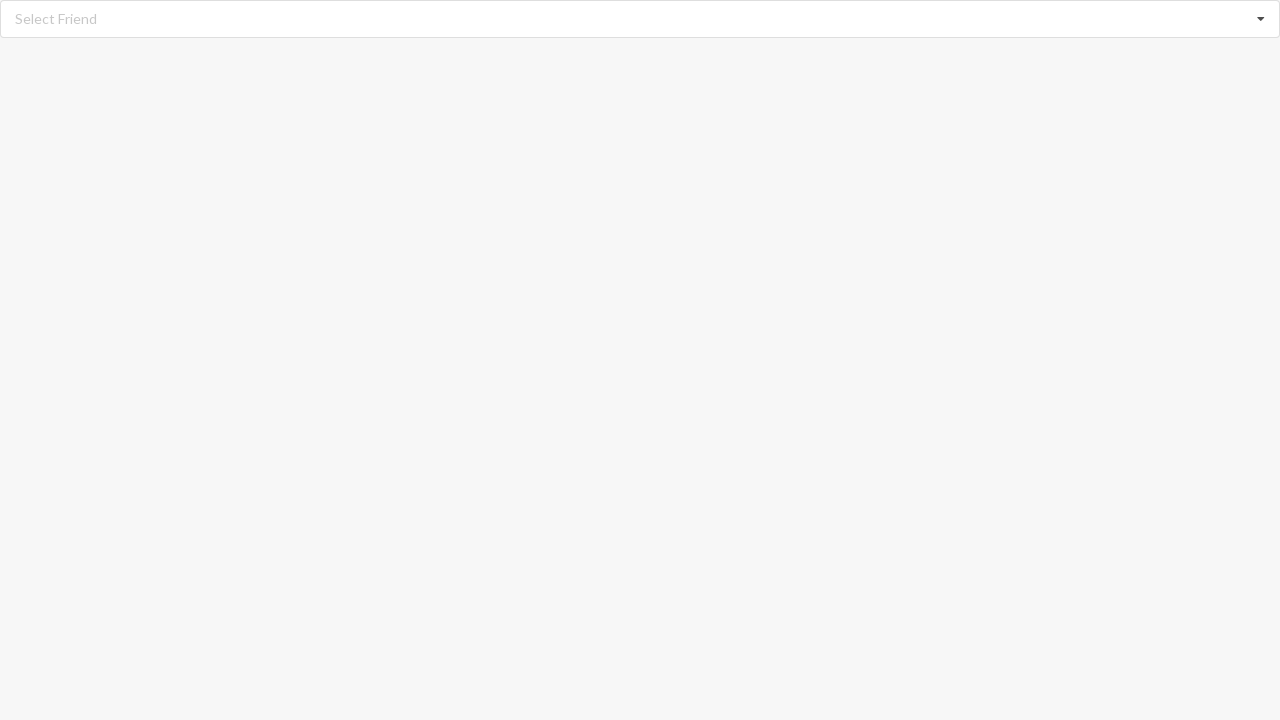

Clicked dropdown icon to open React Semantic UI dropdown at (1261, 19) on xpath=//i[@class='dropdown icon']
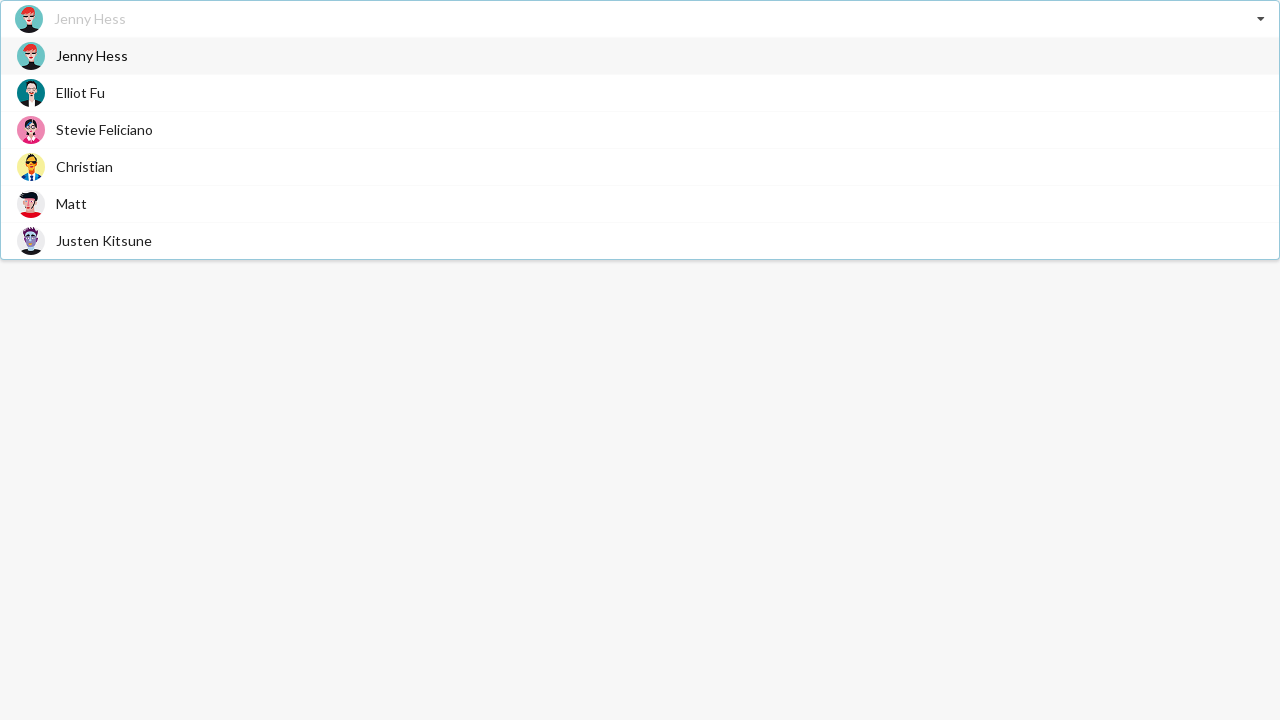

Dropdown opened and options became visible
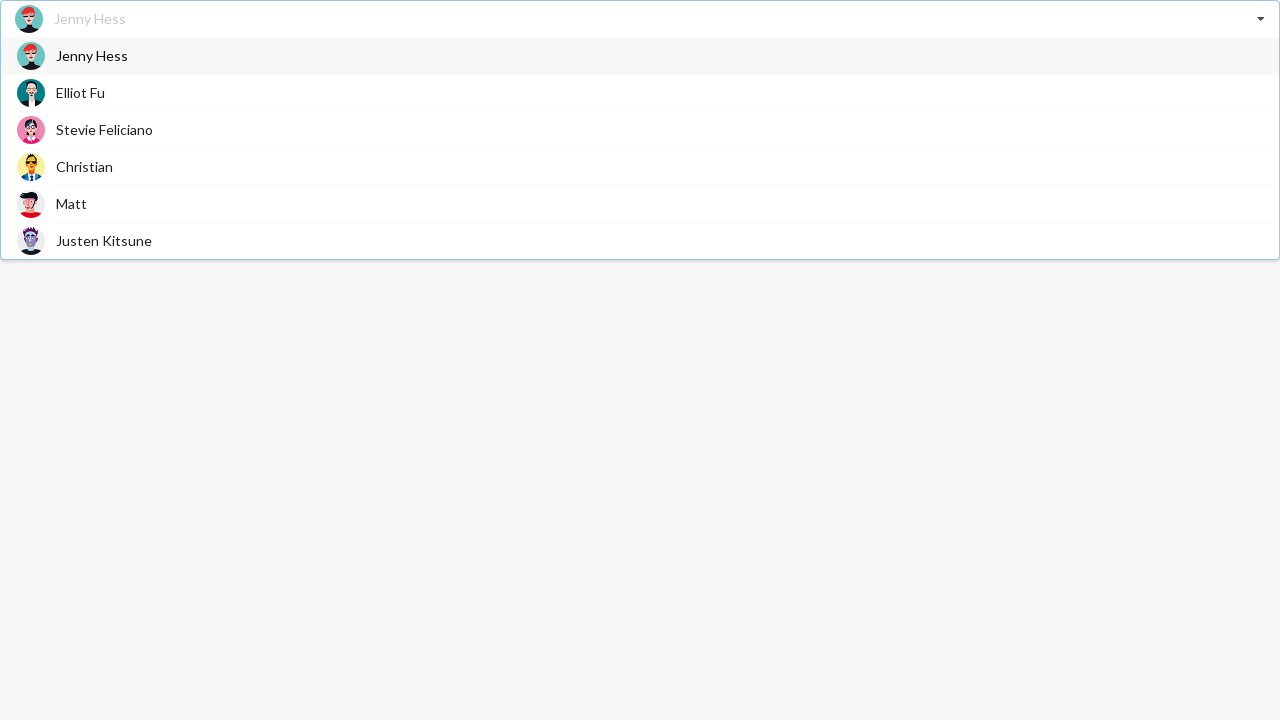

Selected 'Stevie Feliciano' from dropdown options at (104, 130) on xpath=//div[@role='option']/span[text()='Stevie Feliciano']
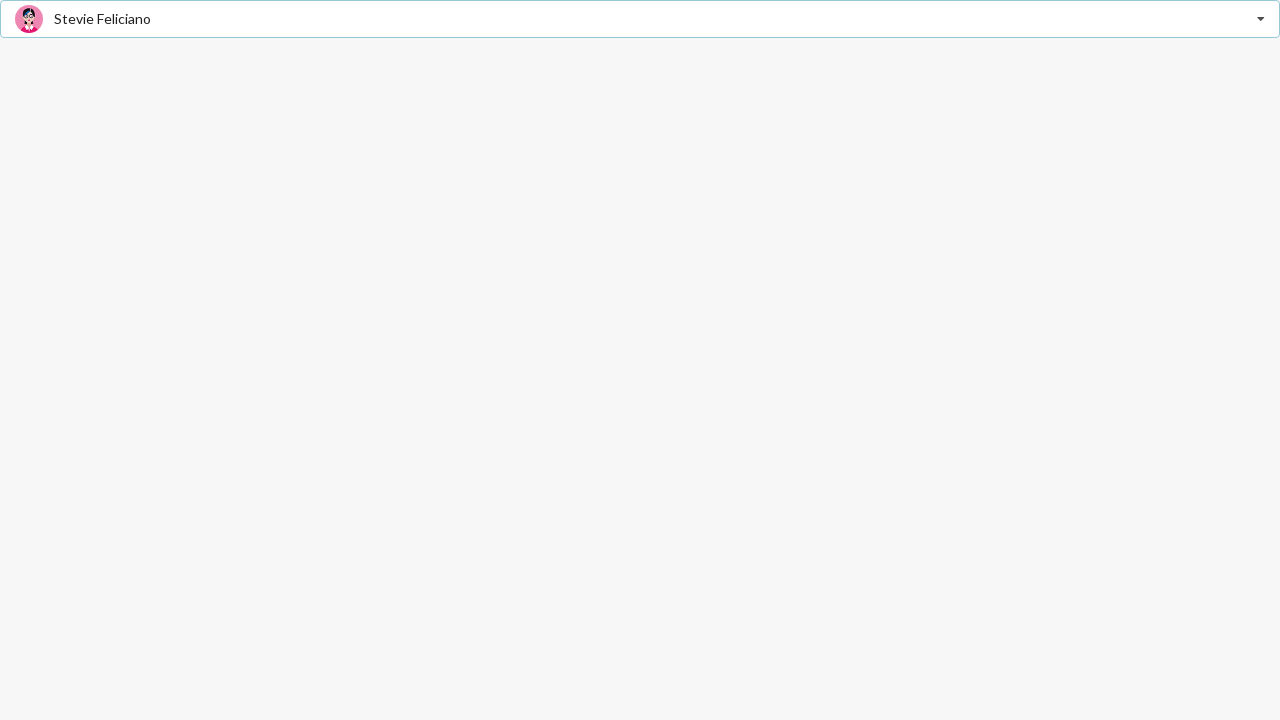

Verified 'Stevie Feliciano' is displayed as the selected contact name
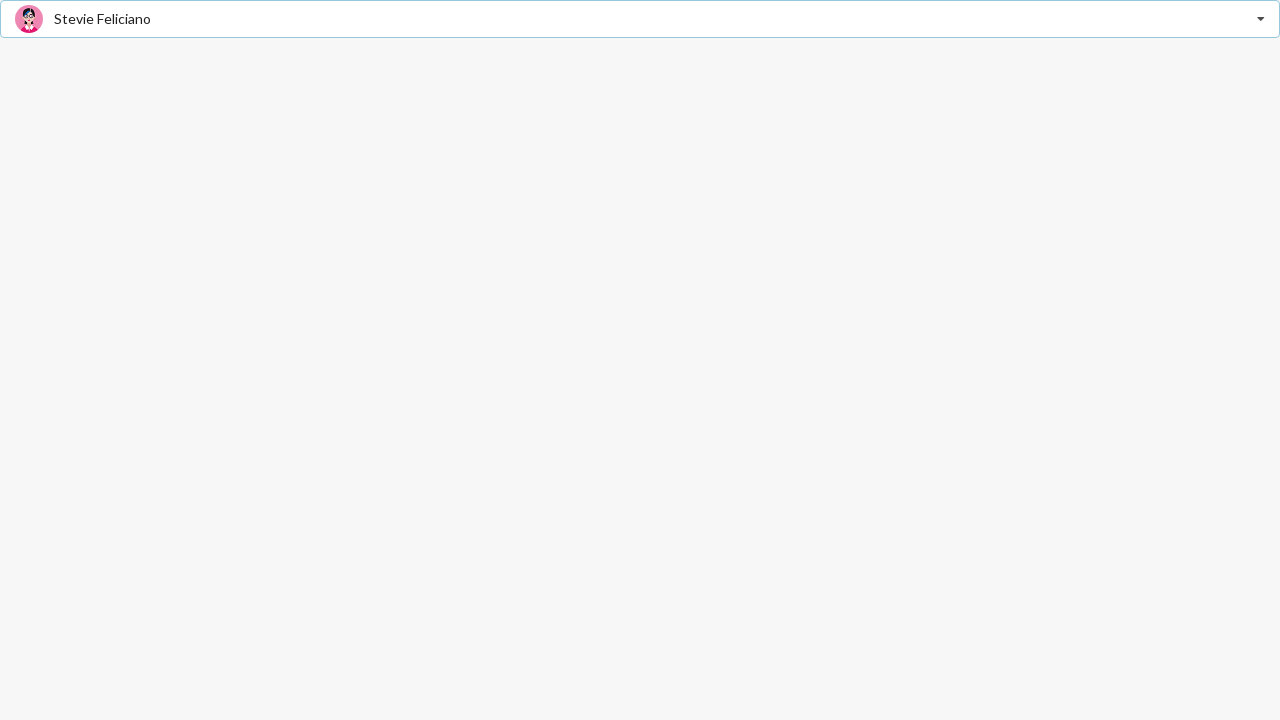

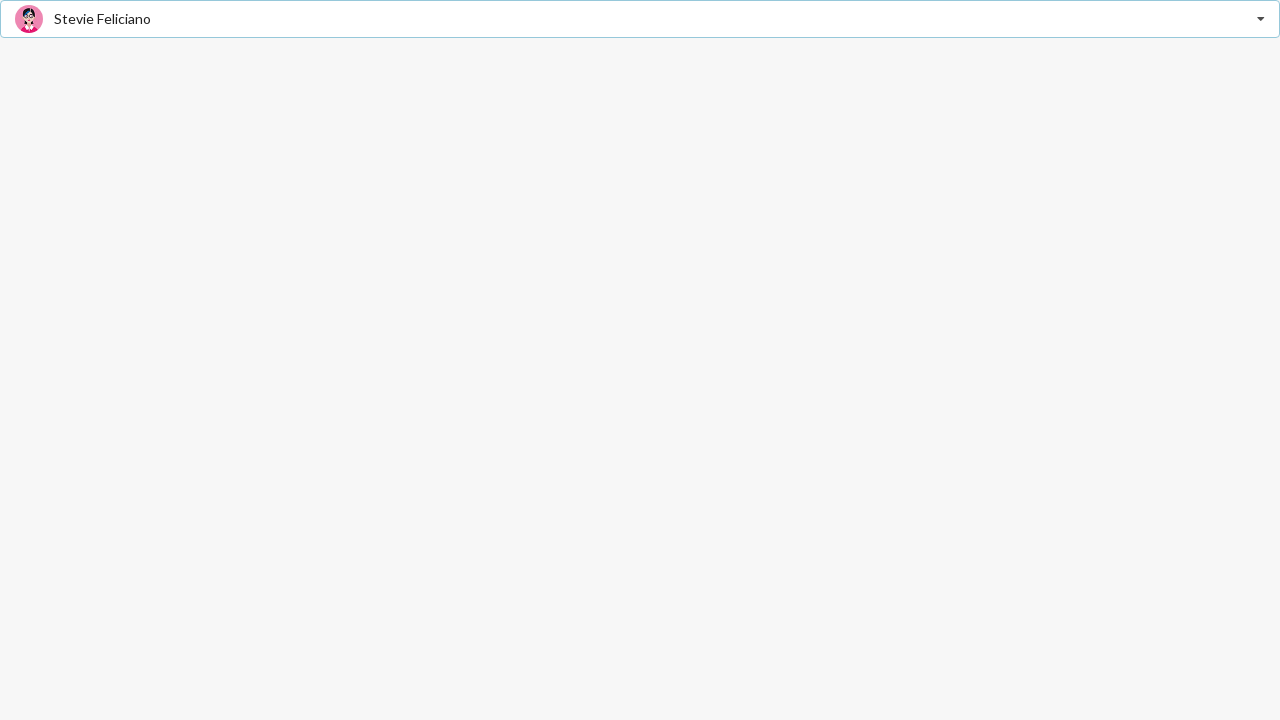